Tests JavaScript event handlers on a test page by scrolling to and clicking various event trigger elements (onblur, onclick, oncontextmenu, ondoubleclick, onfocus, onkeydown, onkeyup, onkeypress, onmouseover, onmouseleave, onmousedown).

Starting URL: https://testpages.herokuapp.com/styled/events/javascript-events.html

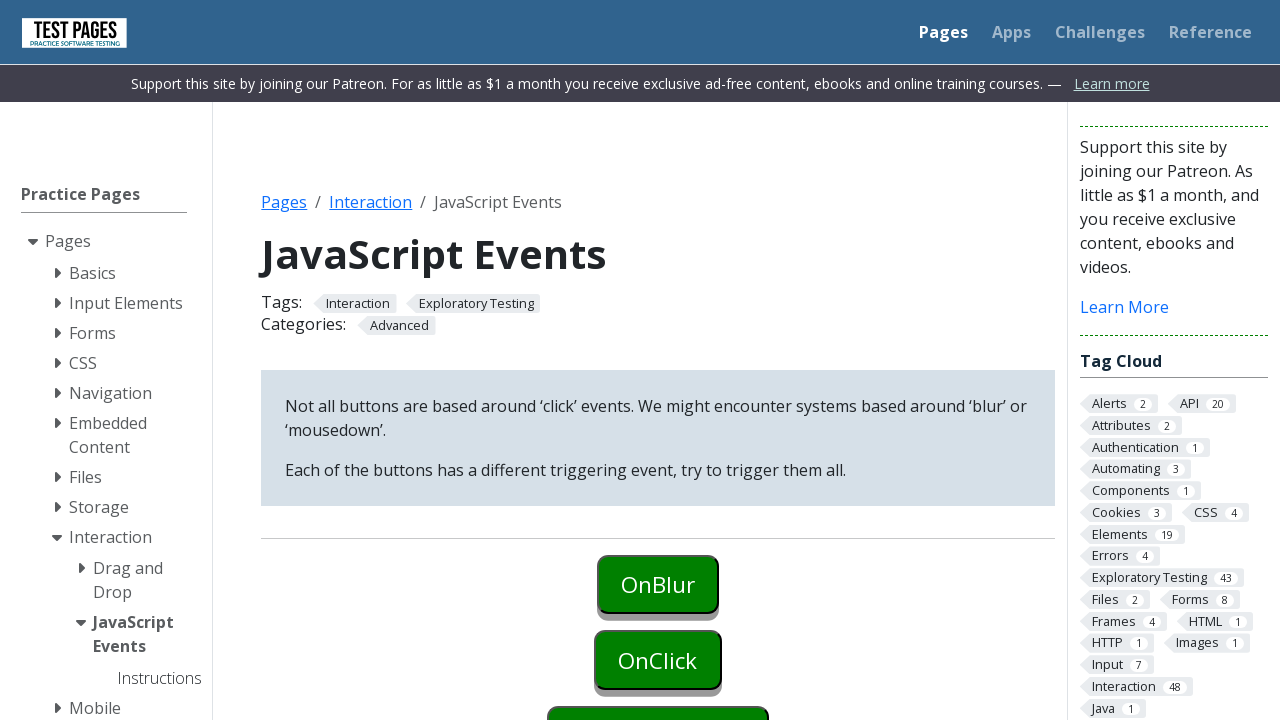

Scrolled onblur element into view
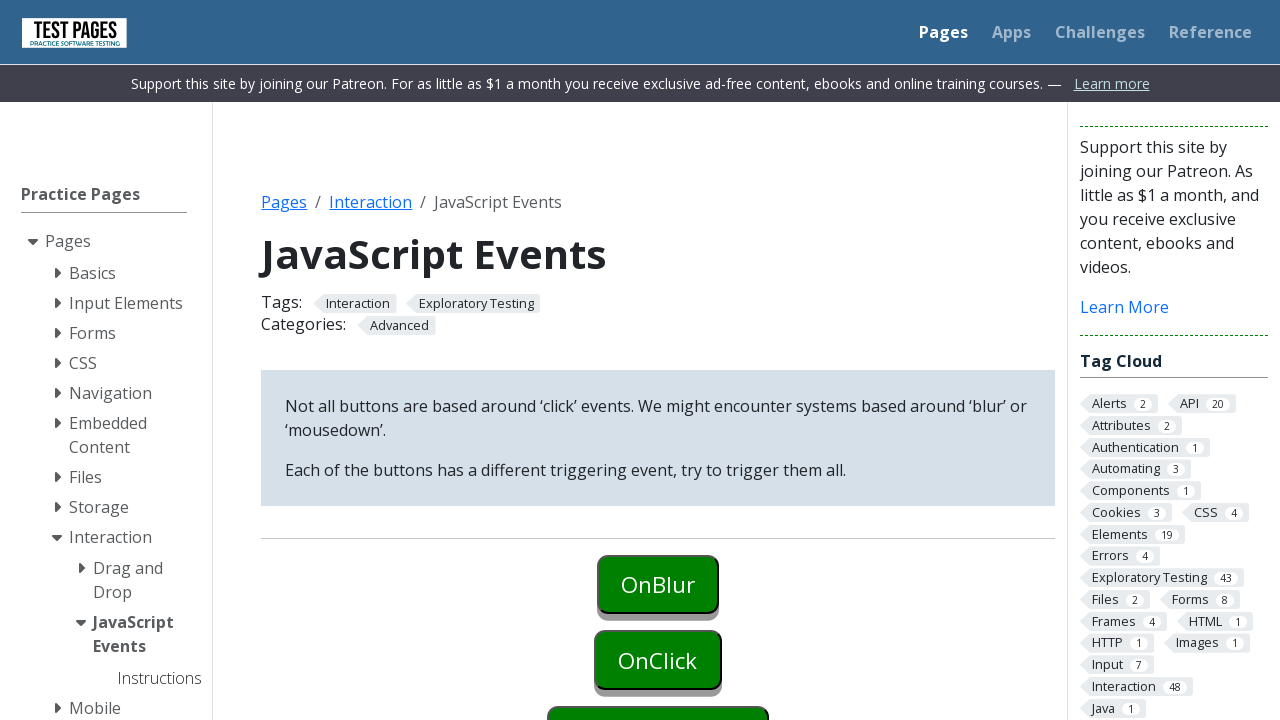

Clicked onblur event trigger element at (658, 584) on #onblur
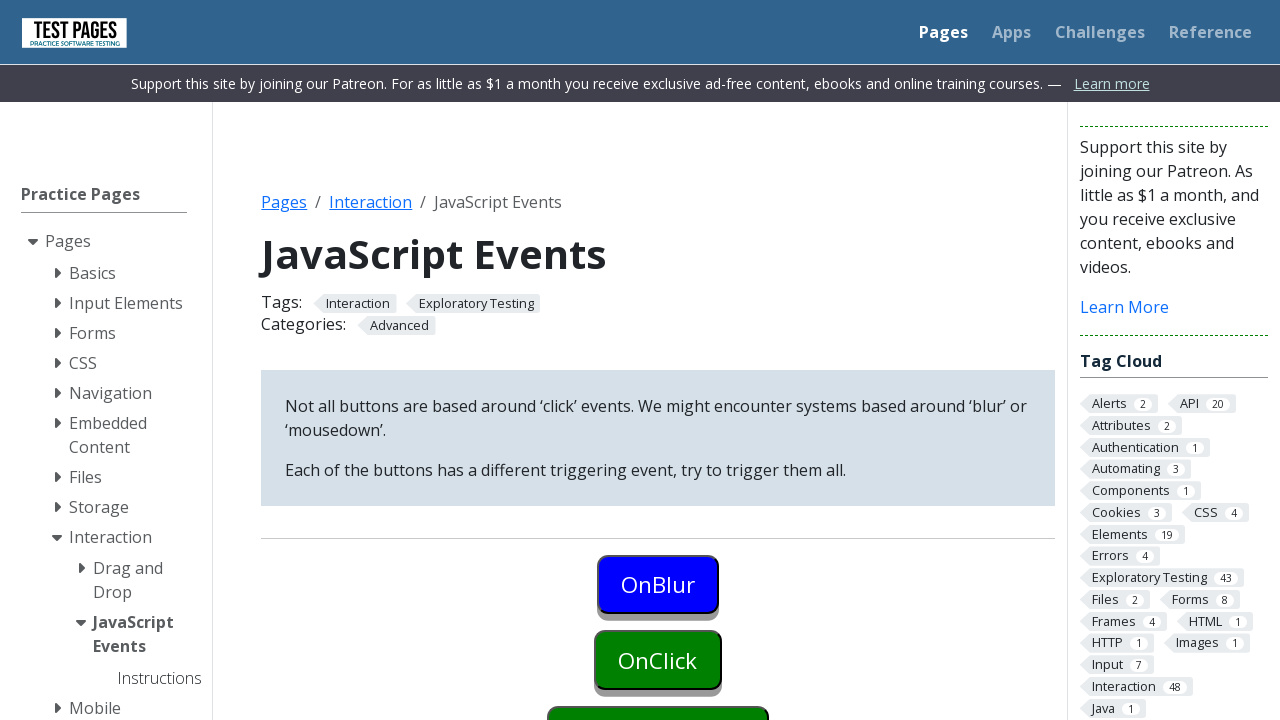

Scrolled onclick element into view
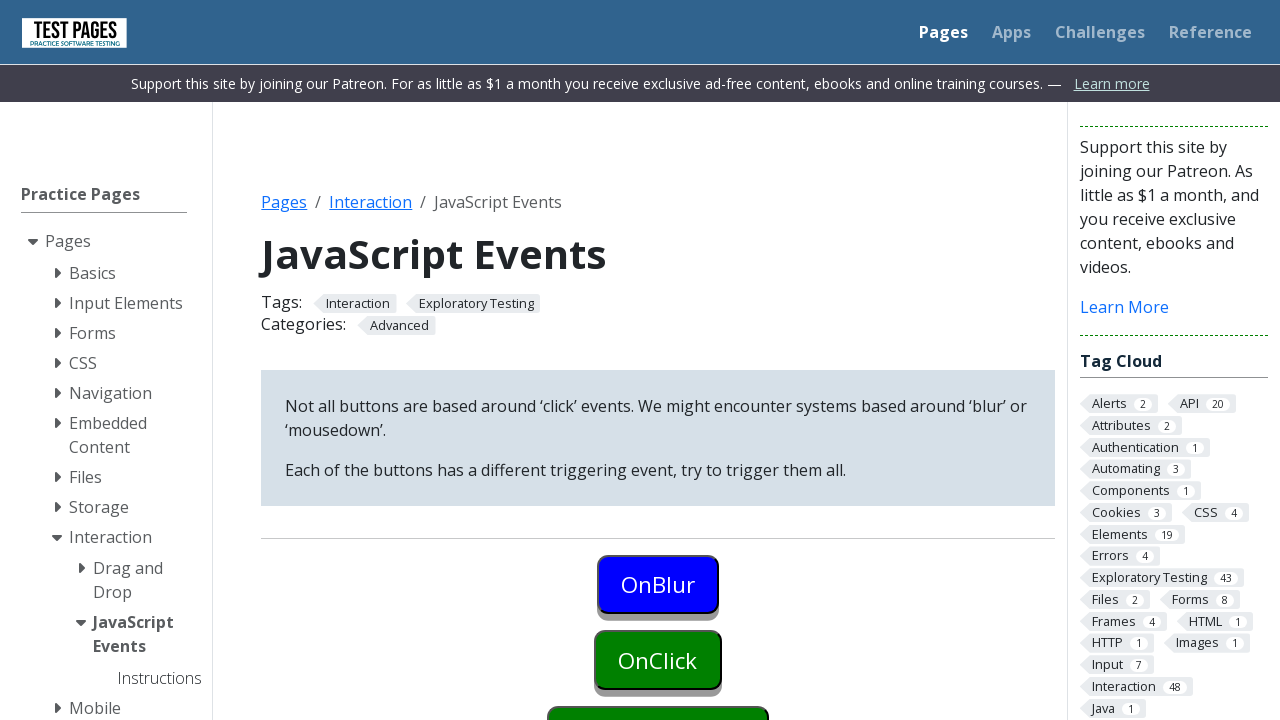

Clicked onclick event trigger element at (658, 660) on #onclick
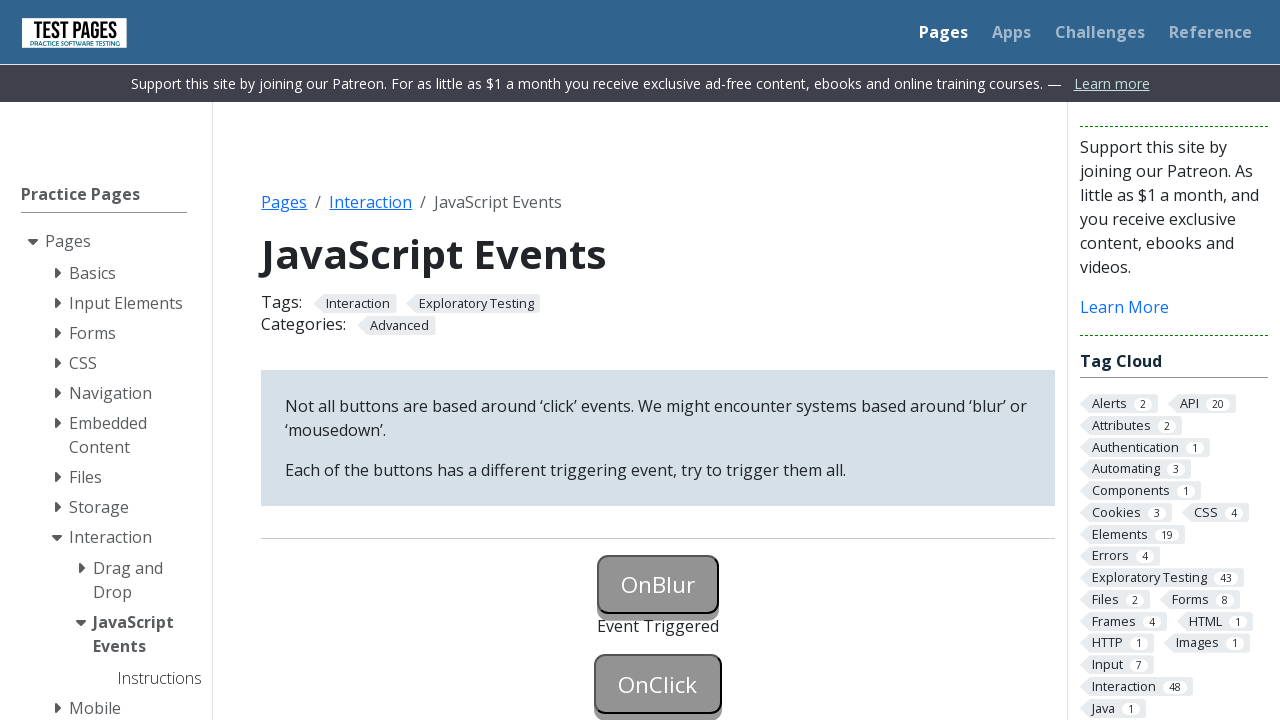

Scrolled oncontextmenu element into view
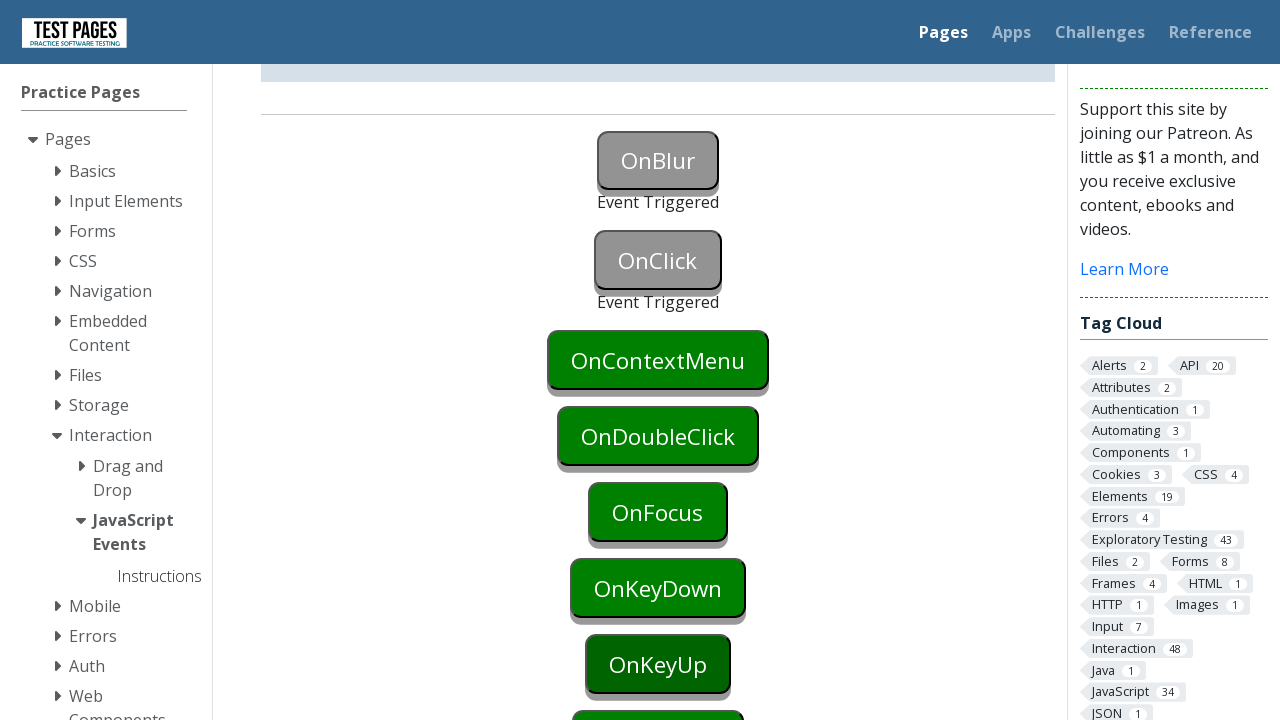

Clicked oncontextmenu event trigger element at (658, 360) on #oncontextmenu
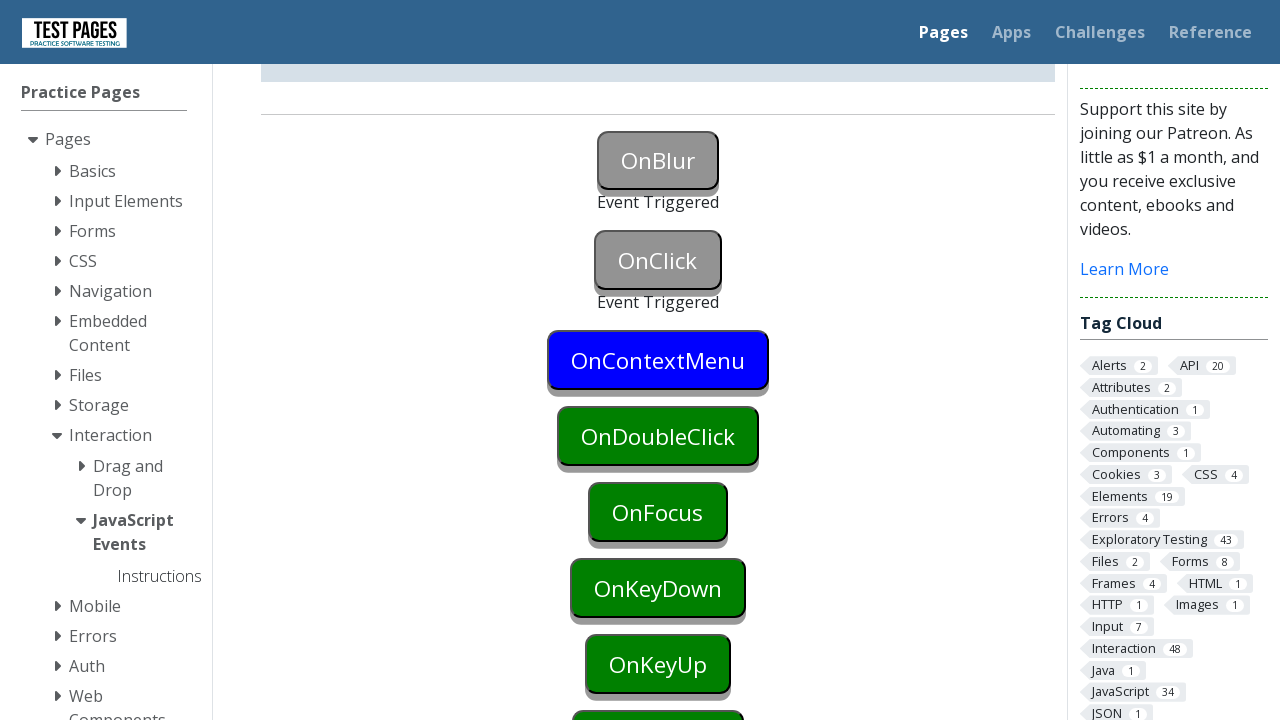

Scrolled ondoubleclick element into view
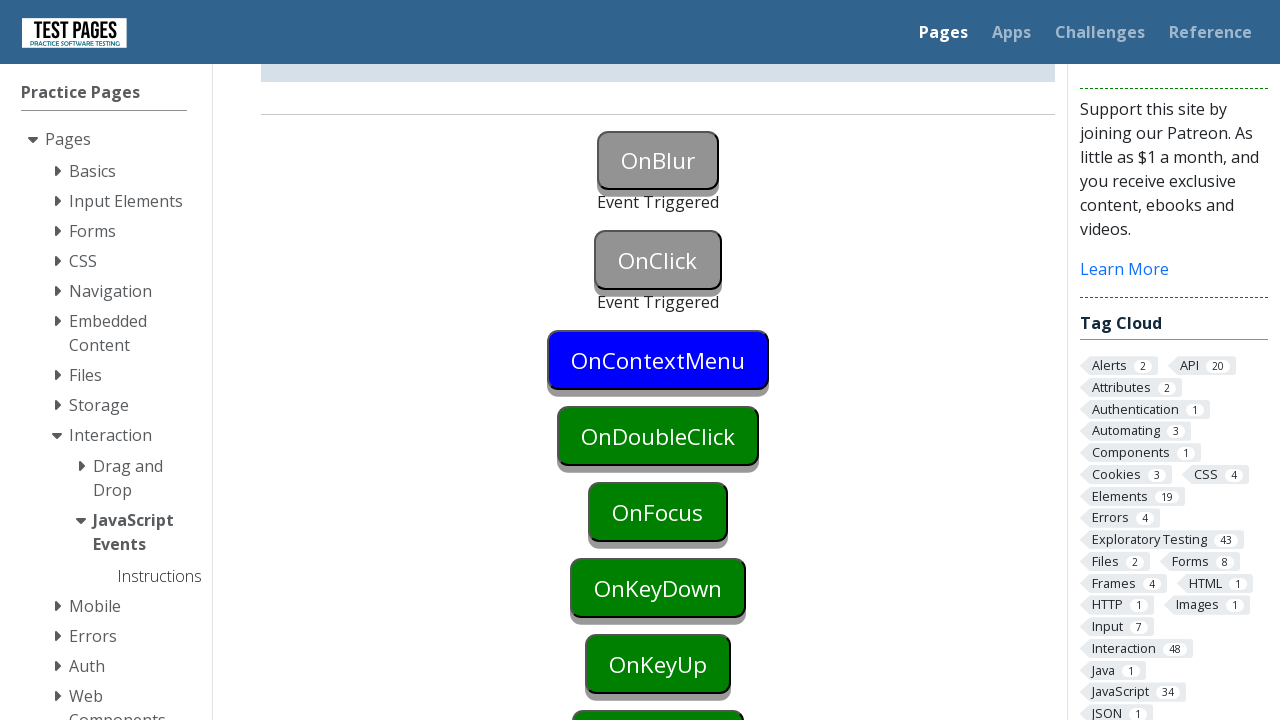

Clicked ondoubleclick event trigger element at (658, 436) on #ondoubleclick
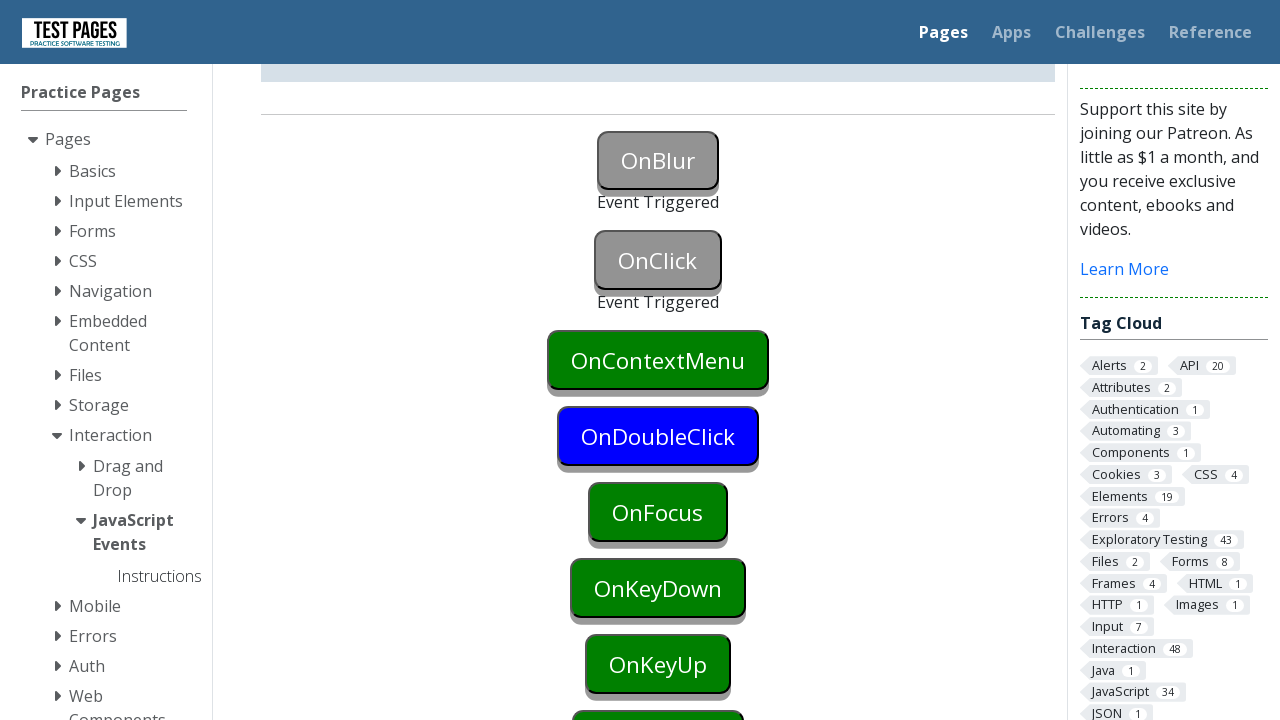

Scrolled onfocus element into view
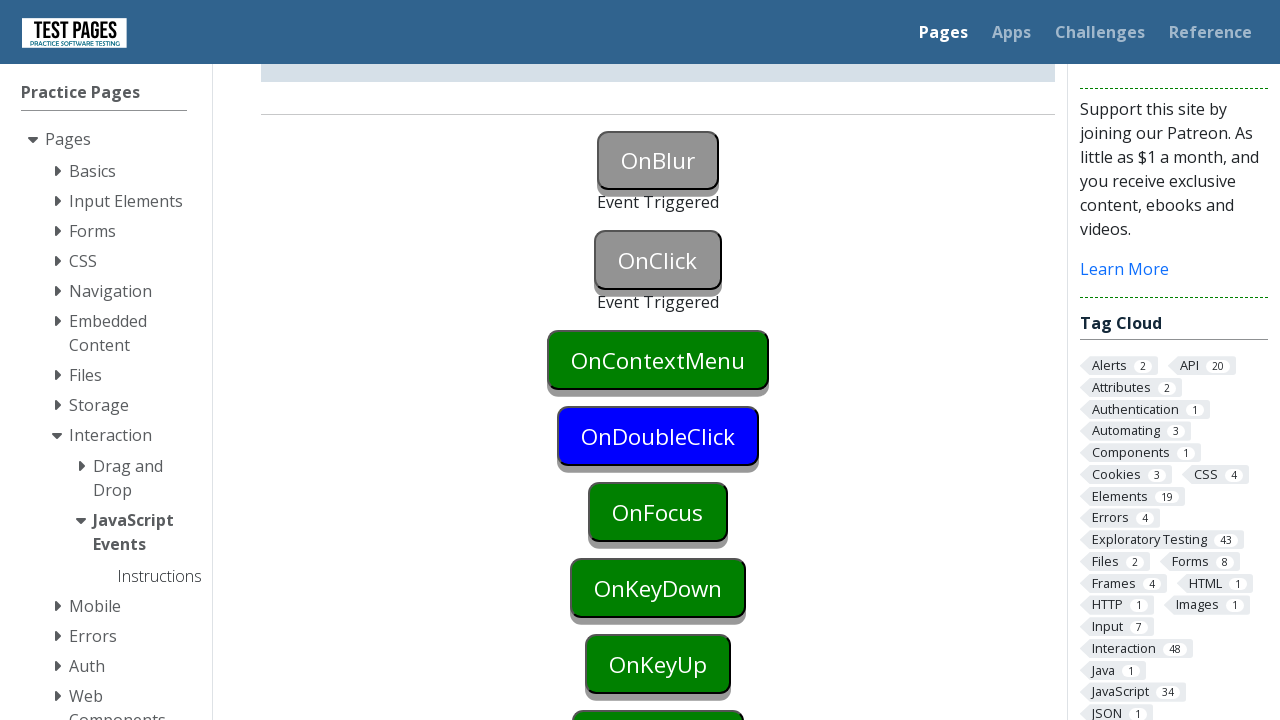

Clicked onfocus event trigger element at (658, 512) on #onfocus
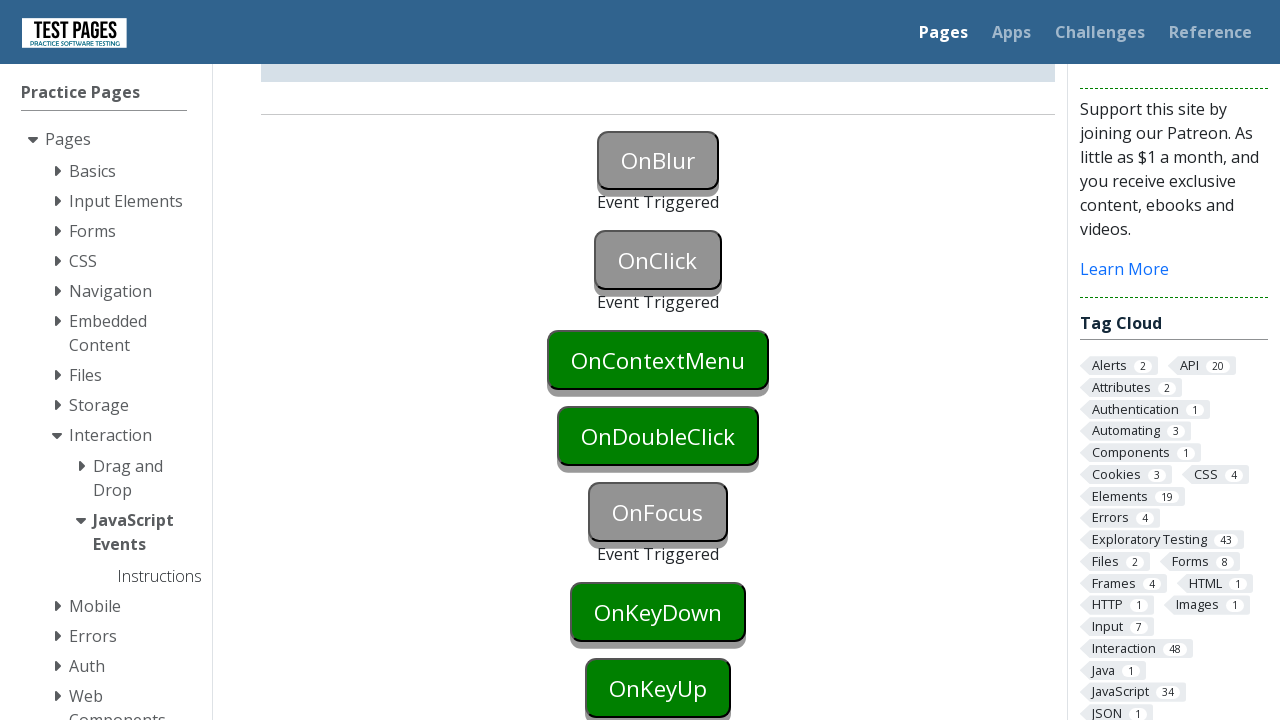

Scrolled onkeydown element into view
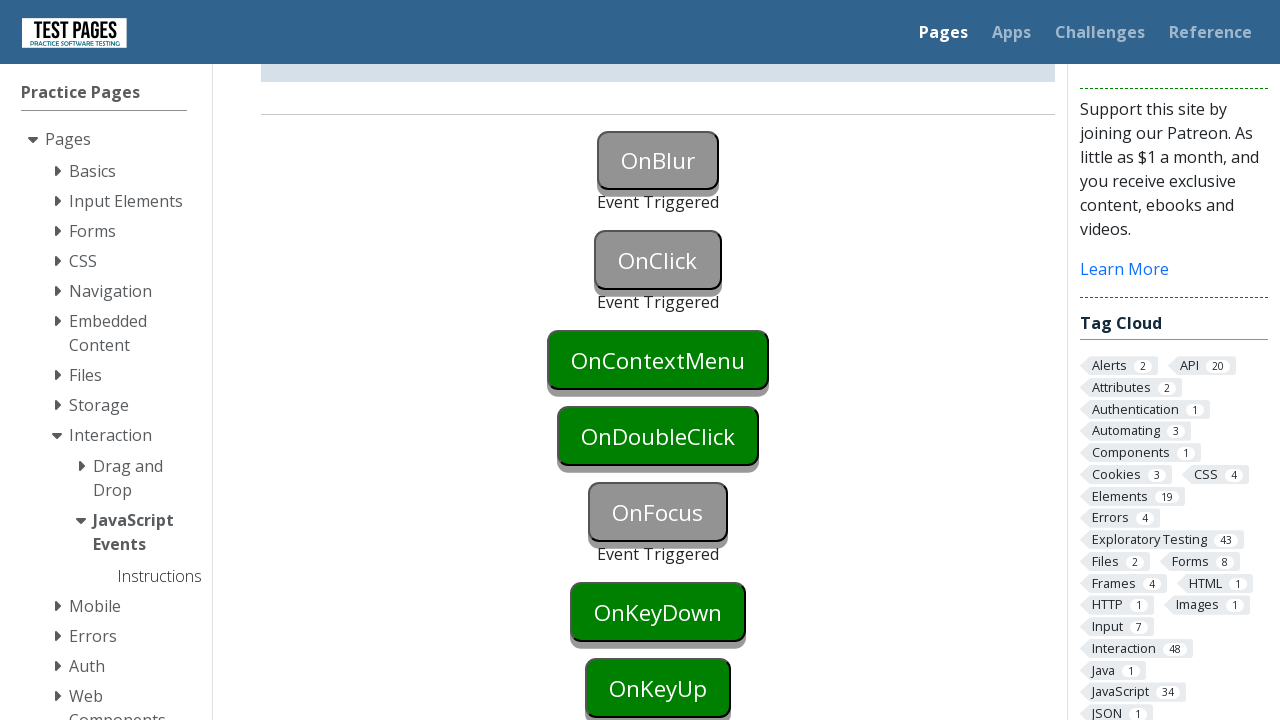

Clicked onkeydown event trigger element at (658, 612) on #onkeydown
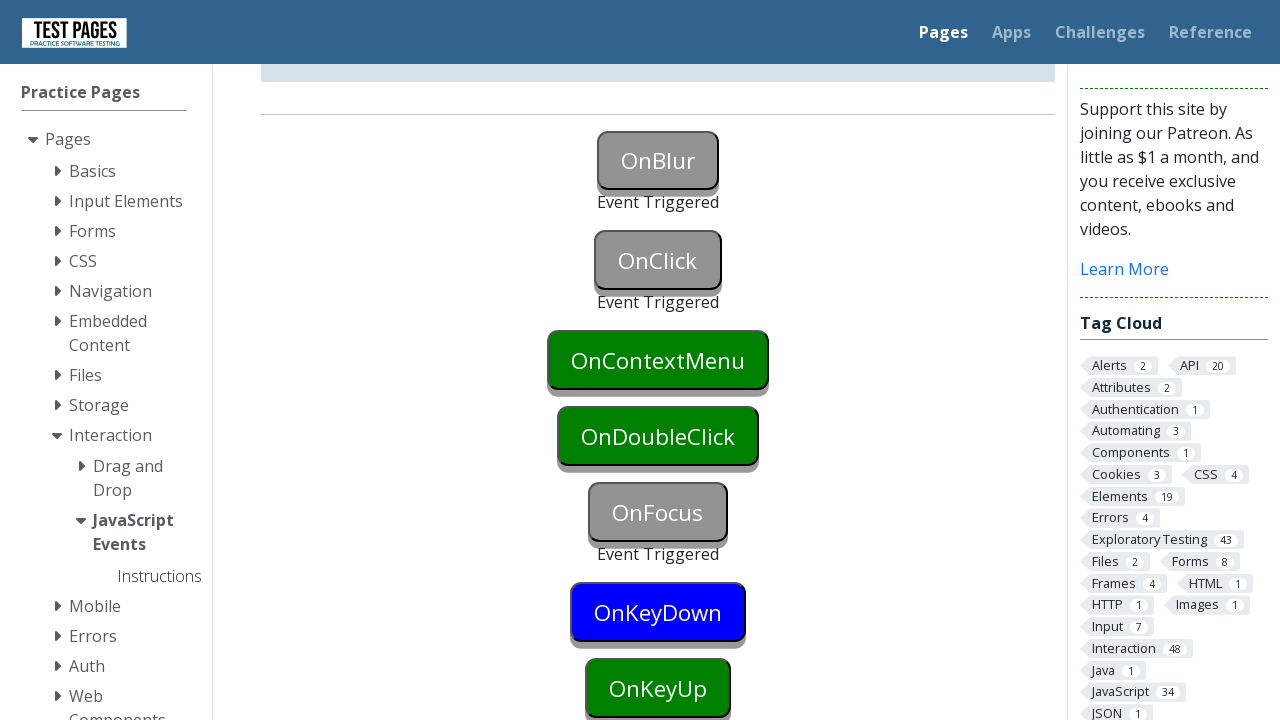

Scrolled onkeyup element into view
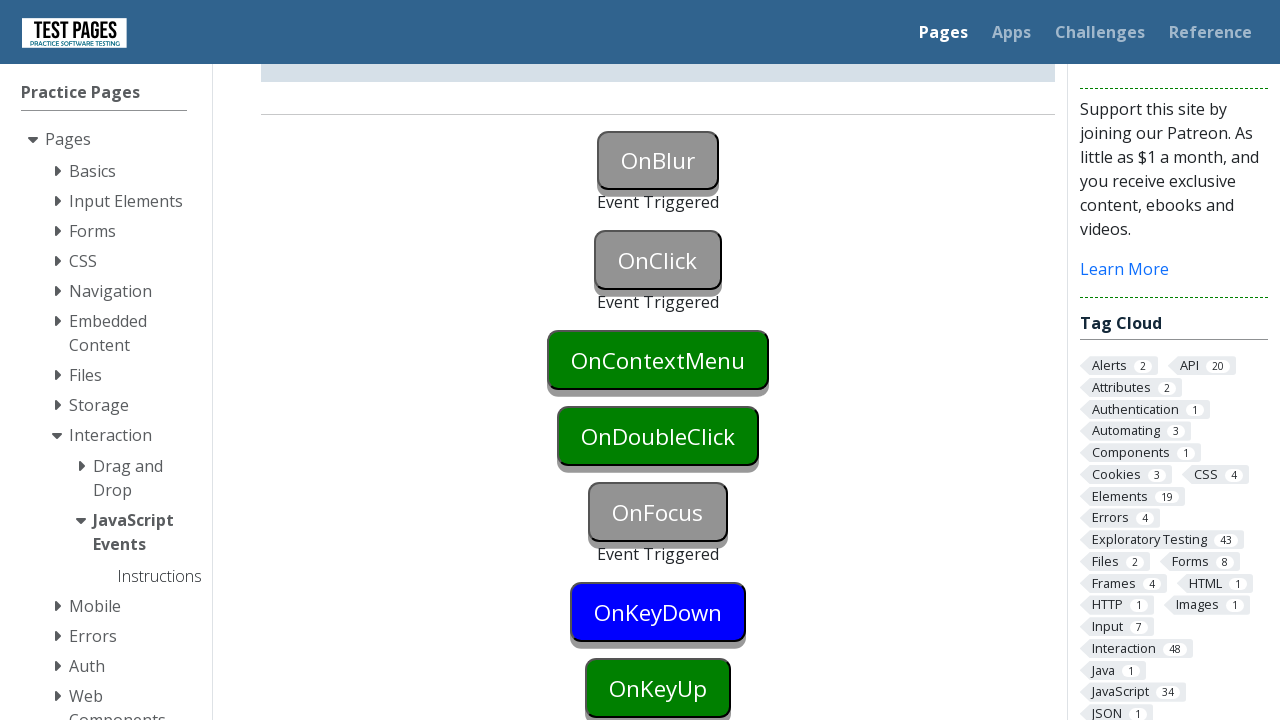

Clicked onkeyup event trigger element at (658, 688) on #onkeyup
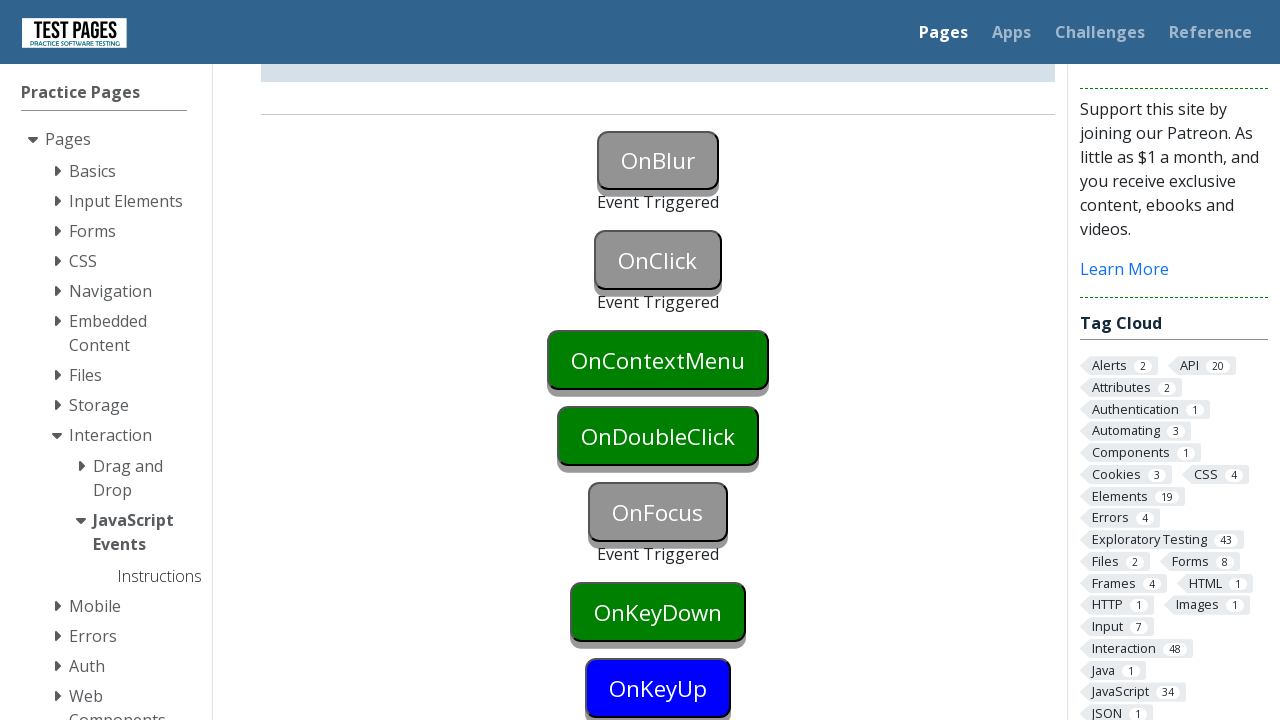

Scrolled onkeypress element into view
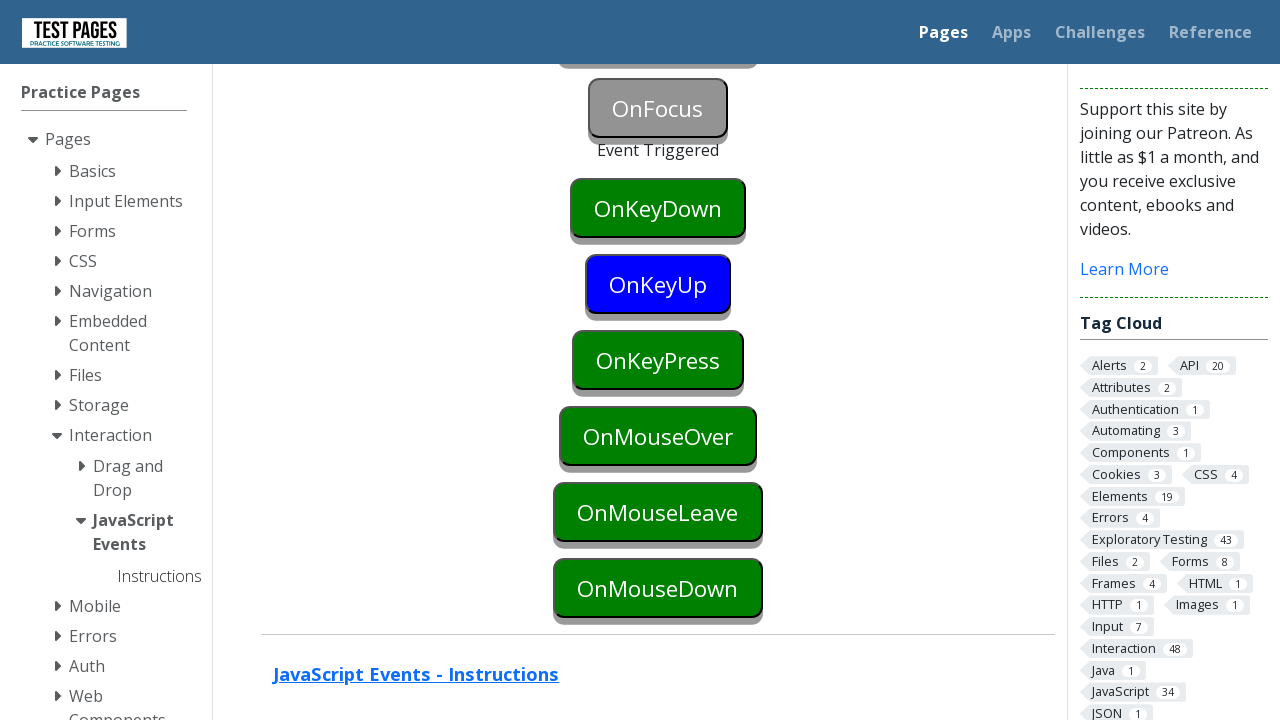

Clicked onkeypress event trigger element at (658, 360) on #onkeypress
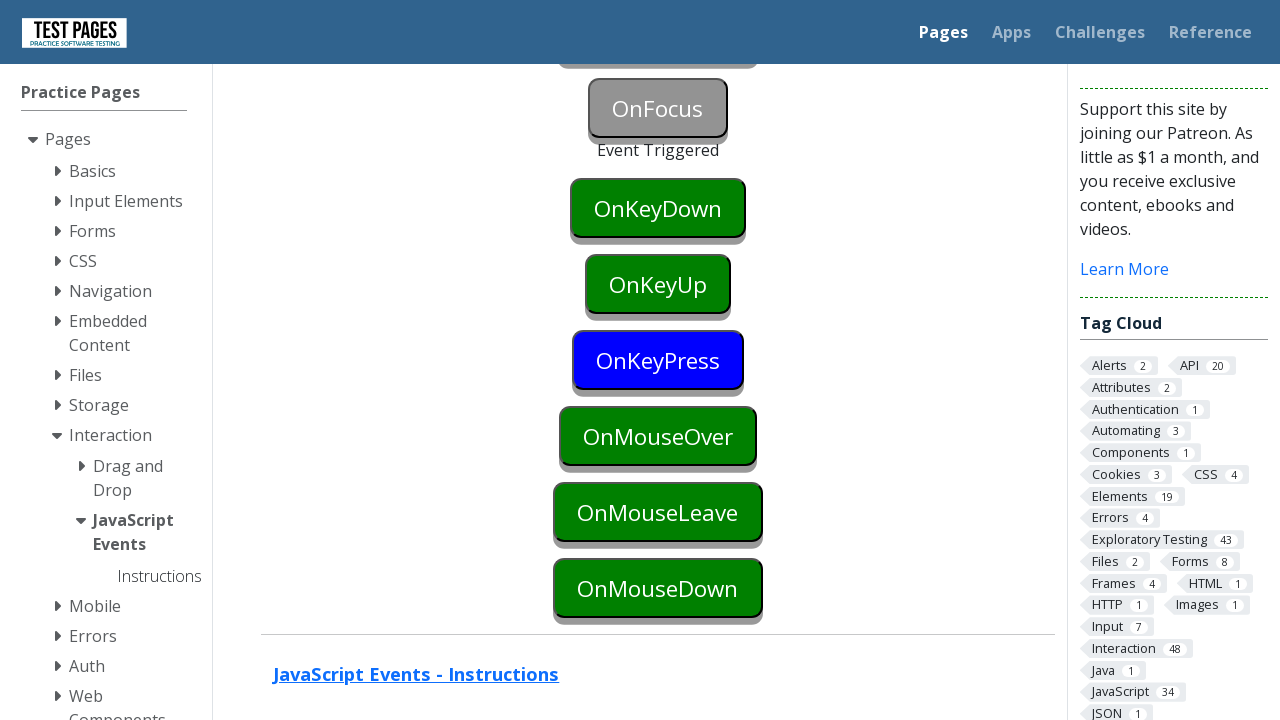

Scrolled onmouseover element into view
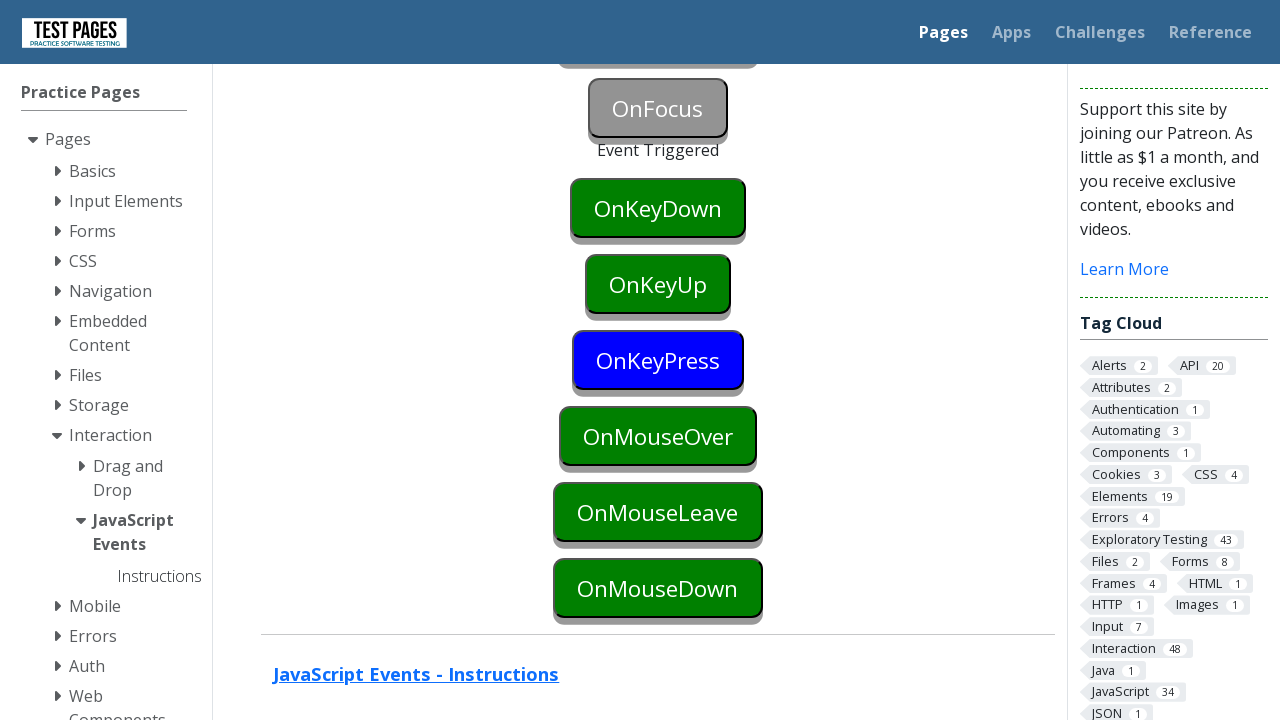

Clicked onmouseover event trigger element at (658, 436) on #onmouseover
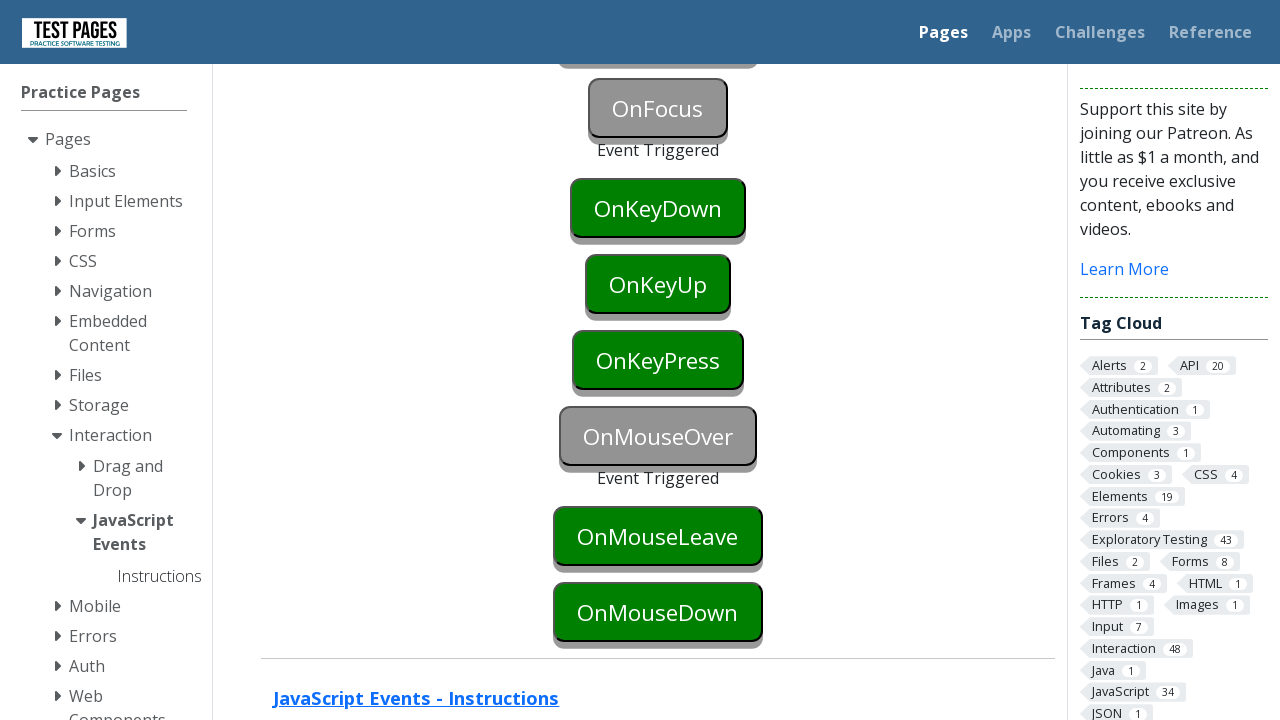

Scrolled onmouseleave element into view
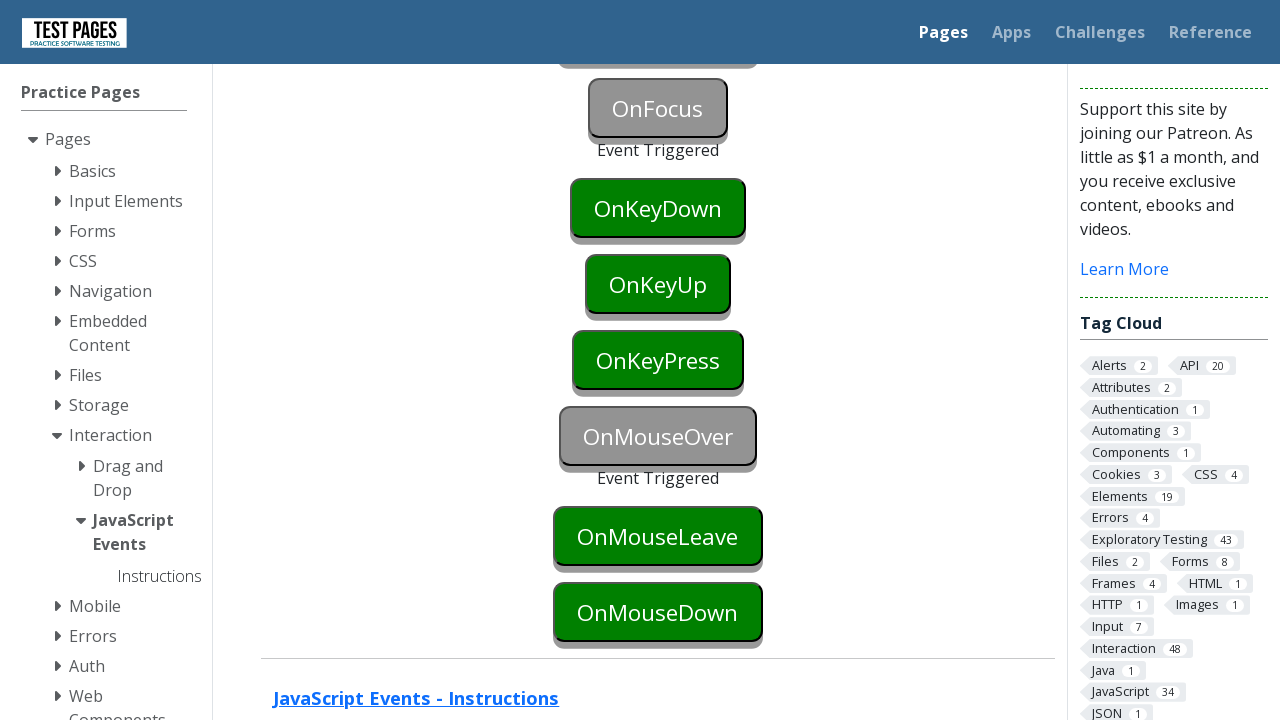

Clicked onmouseleave event trigger element at (658, 536) on #onmouseleave
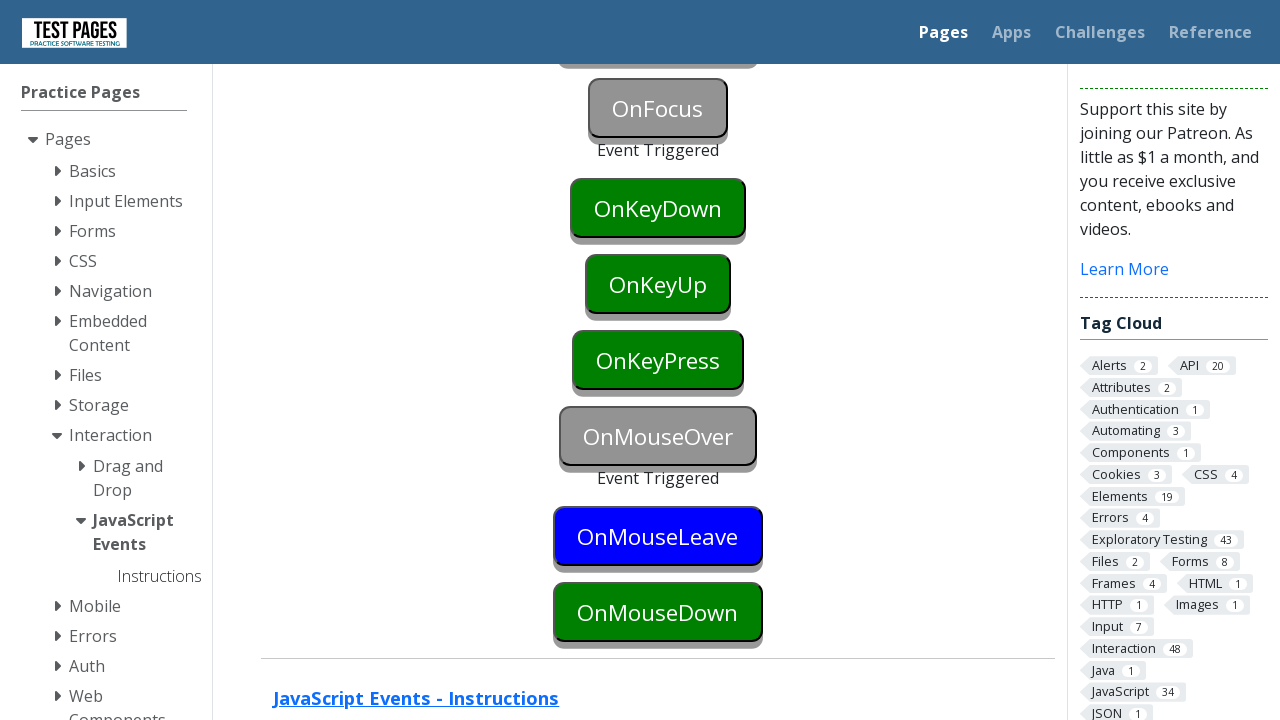

Scrolled onmousedown element into view
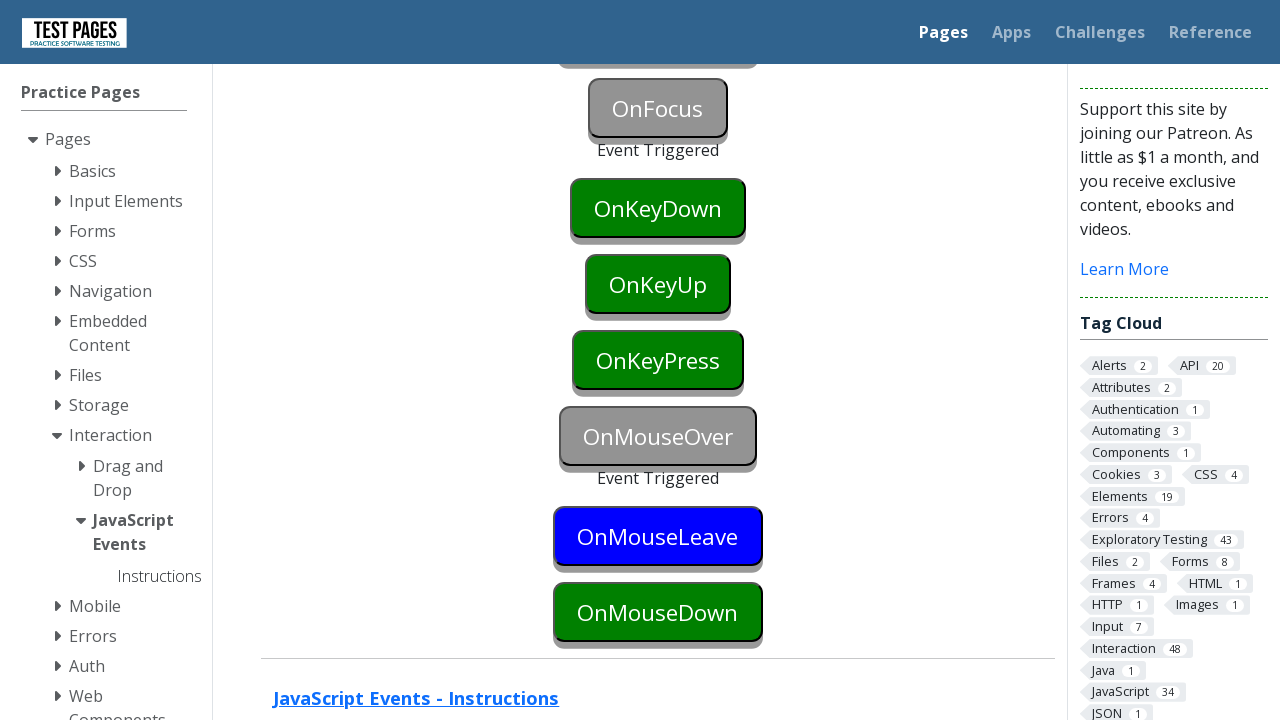

Clicked onmousedown event trigger element at (658, 612) on #onmousedown
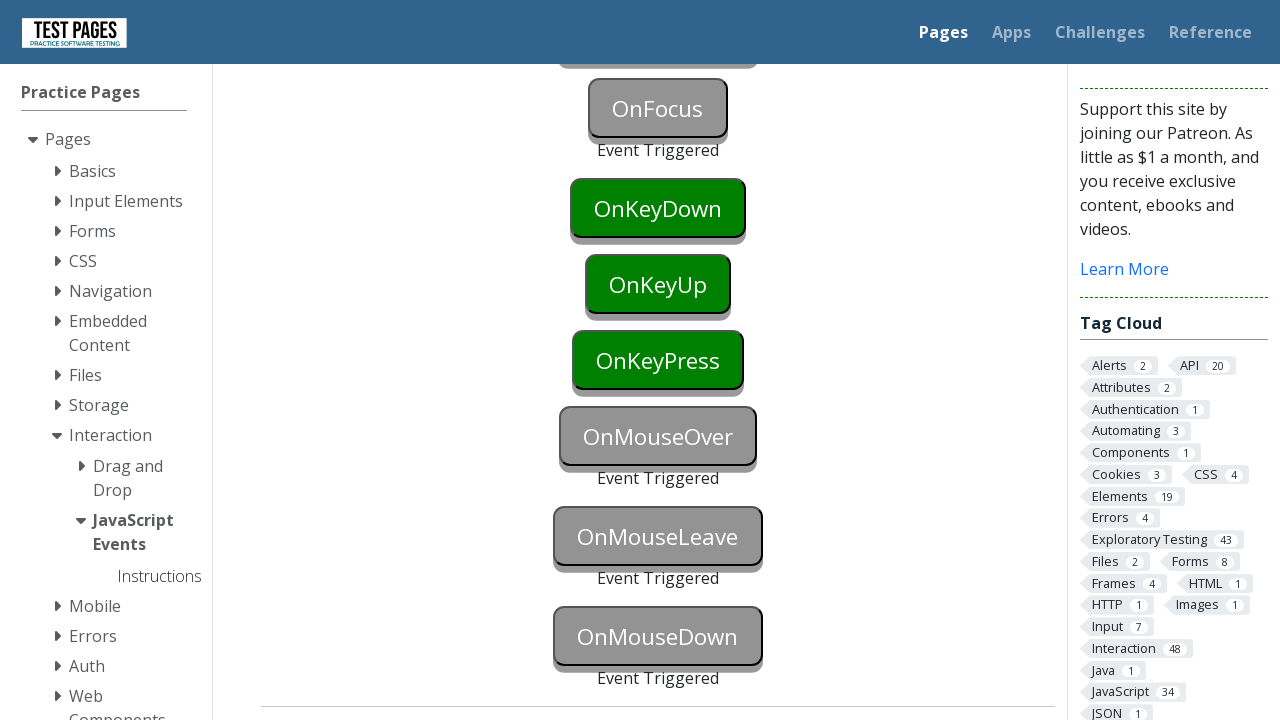

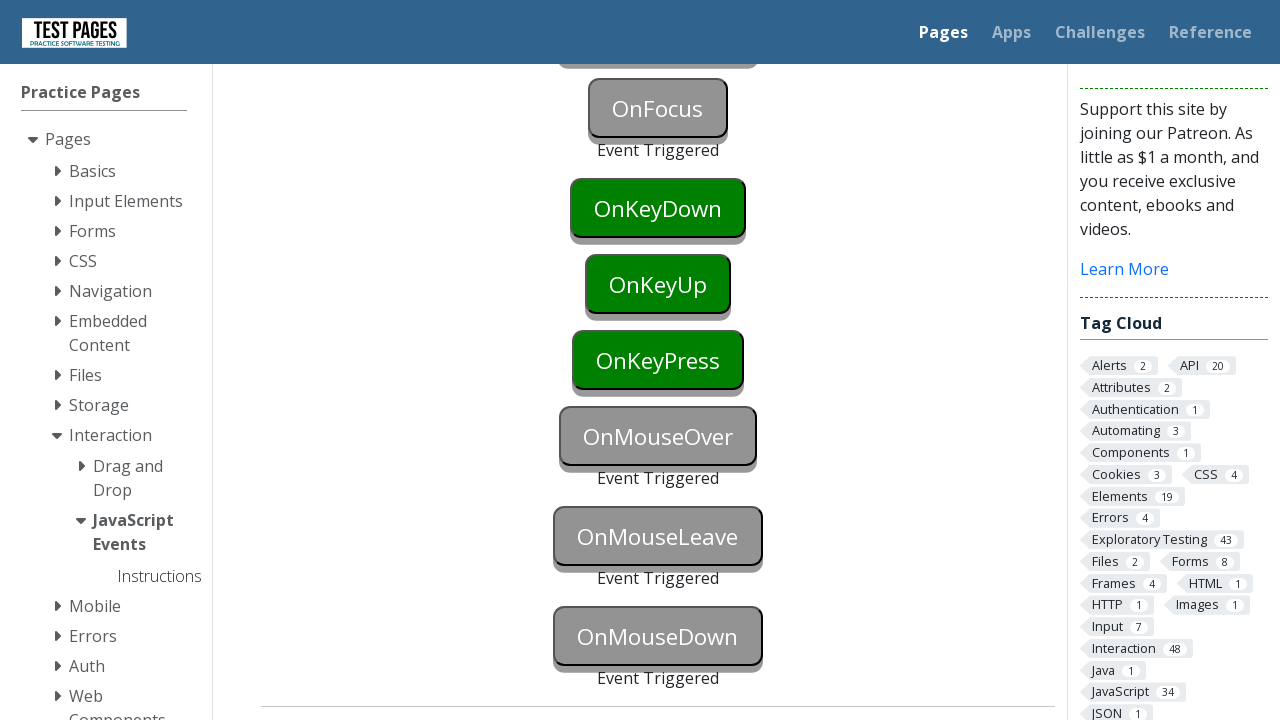